Tests dynamic loading with multiple invisibility checks before and after clicking Start

Starting URL: https://the-internet.herokuapp.com/dynamic_loading/2

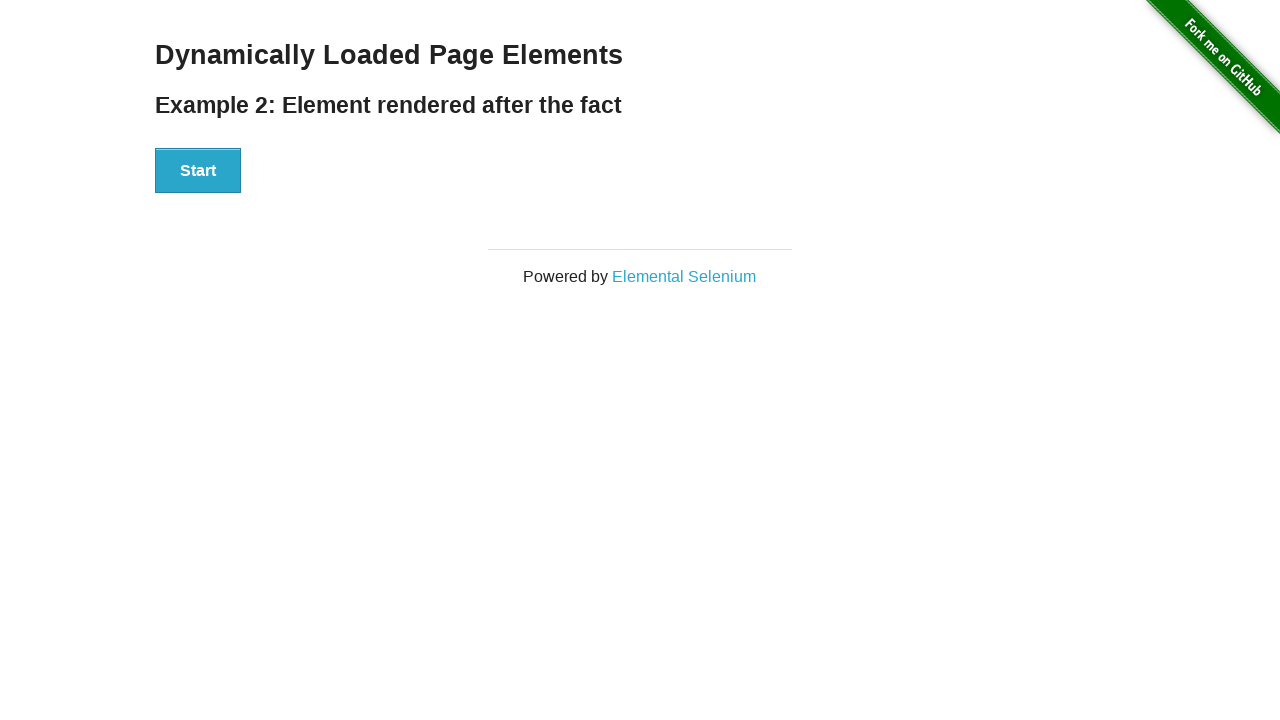

Clicked the Start button to initiate dynamic loading at (198, 171) on xpath=//button[text()='Start']
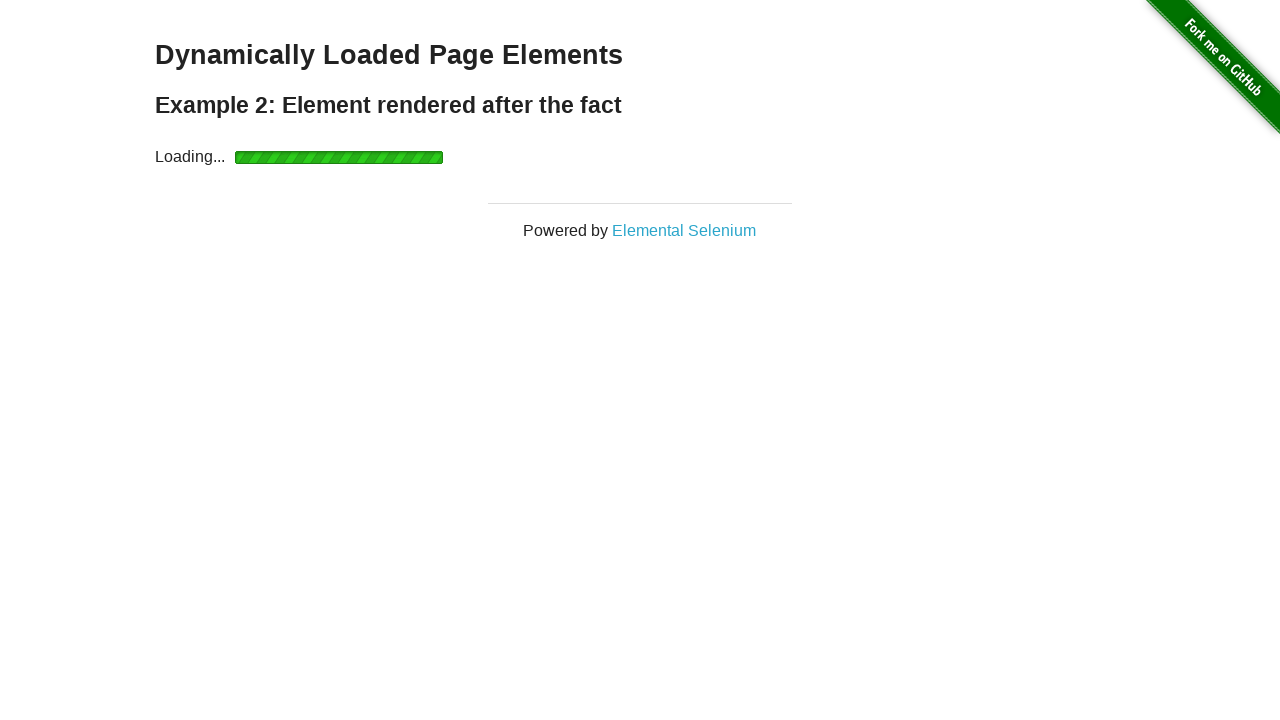

Loading bar disappeared, dynamic content finished loading
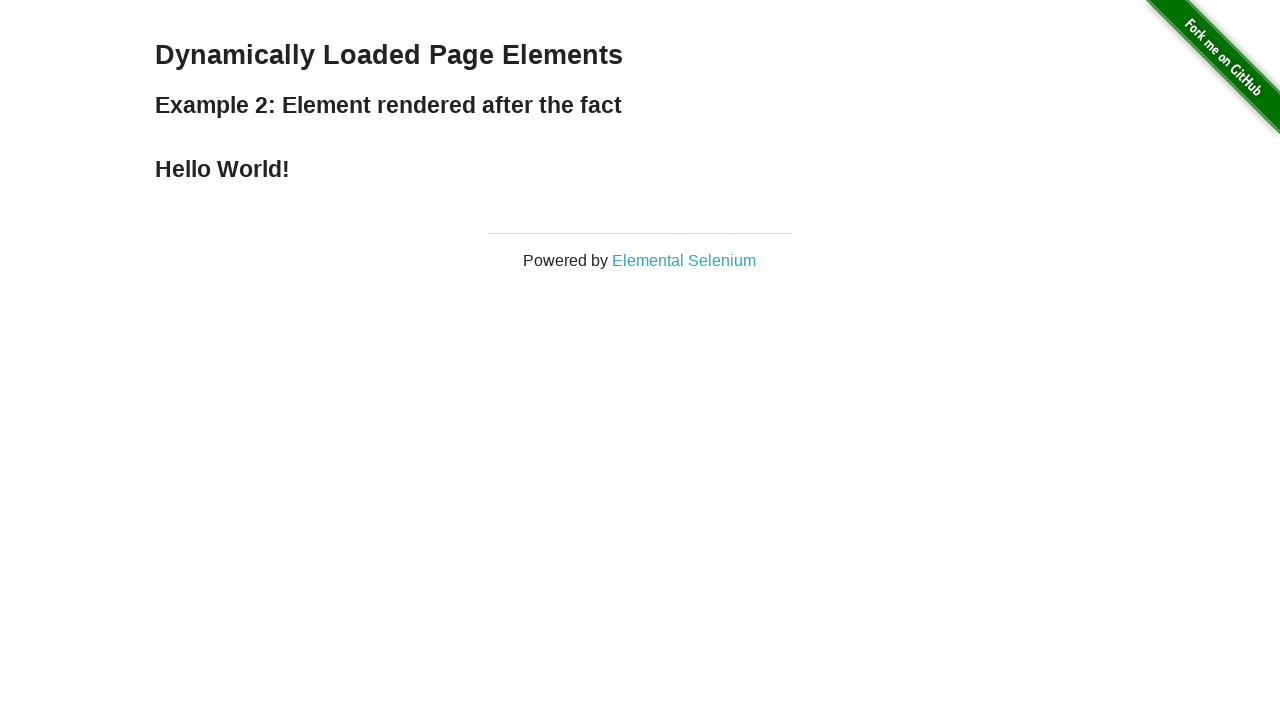

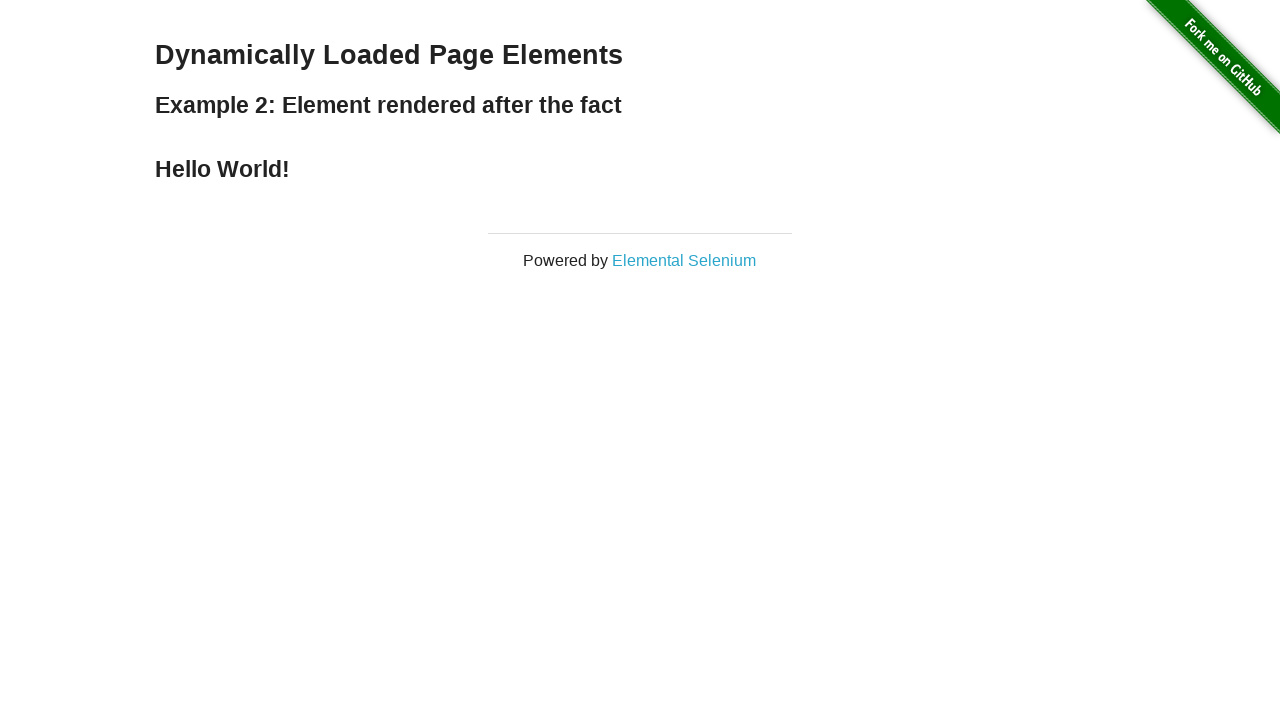